Tests dynamic form controls by clicking enable/disable buttons and verifying that the text input field becomes enabled/disabled accordingly with appropriate messages

Starting URL: https://the-internet.herokuapp.com/dynamic_controls

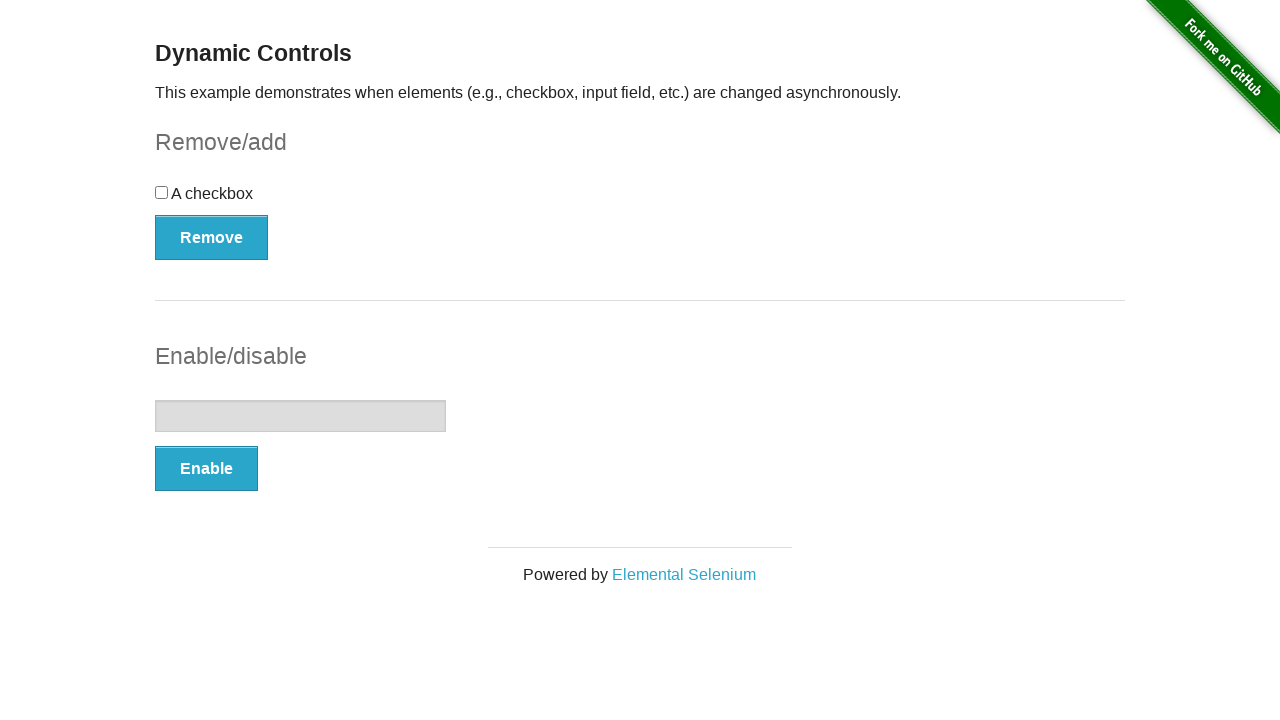

Clicked enable button to enable text input field at (206, 469) on (//button[@autocomplete='off'])[2]
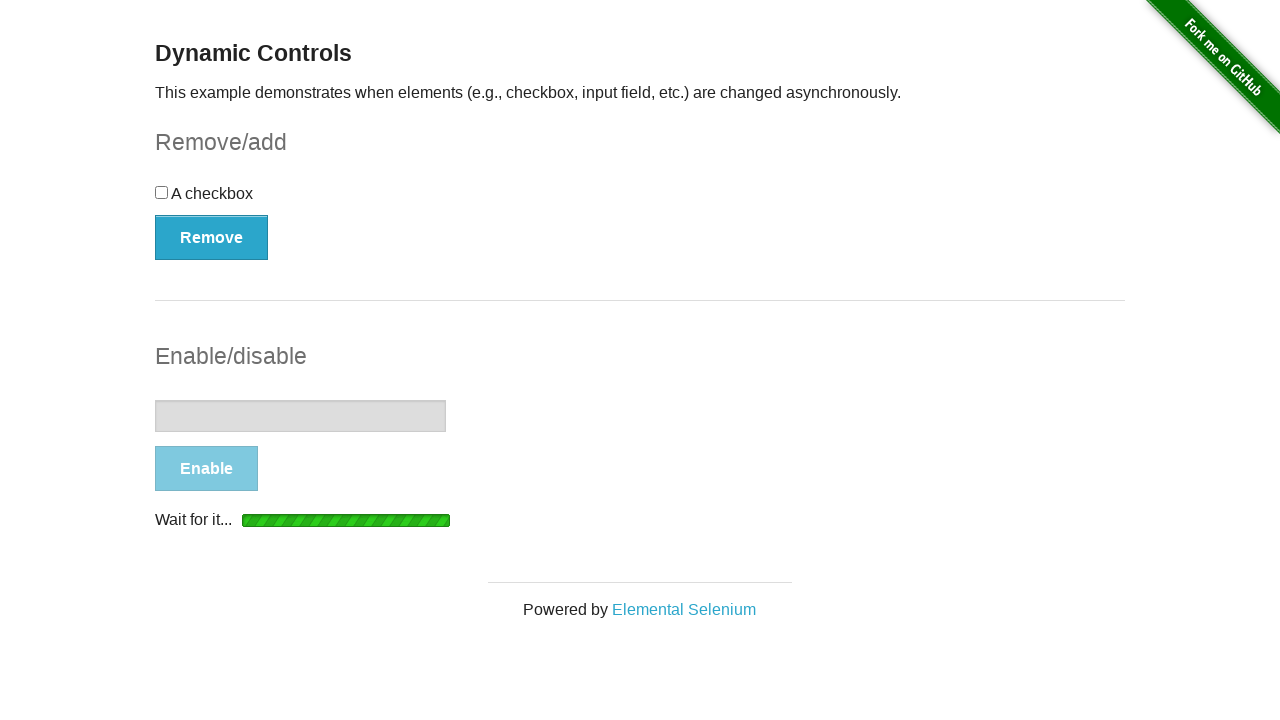

Waited for 'It's enabled!' message to appear
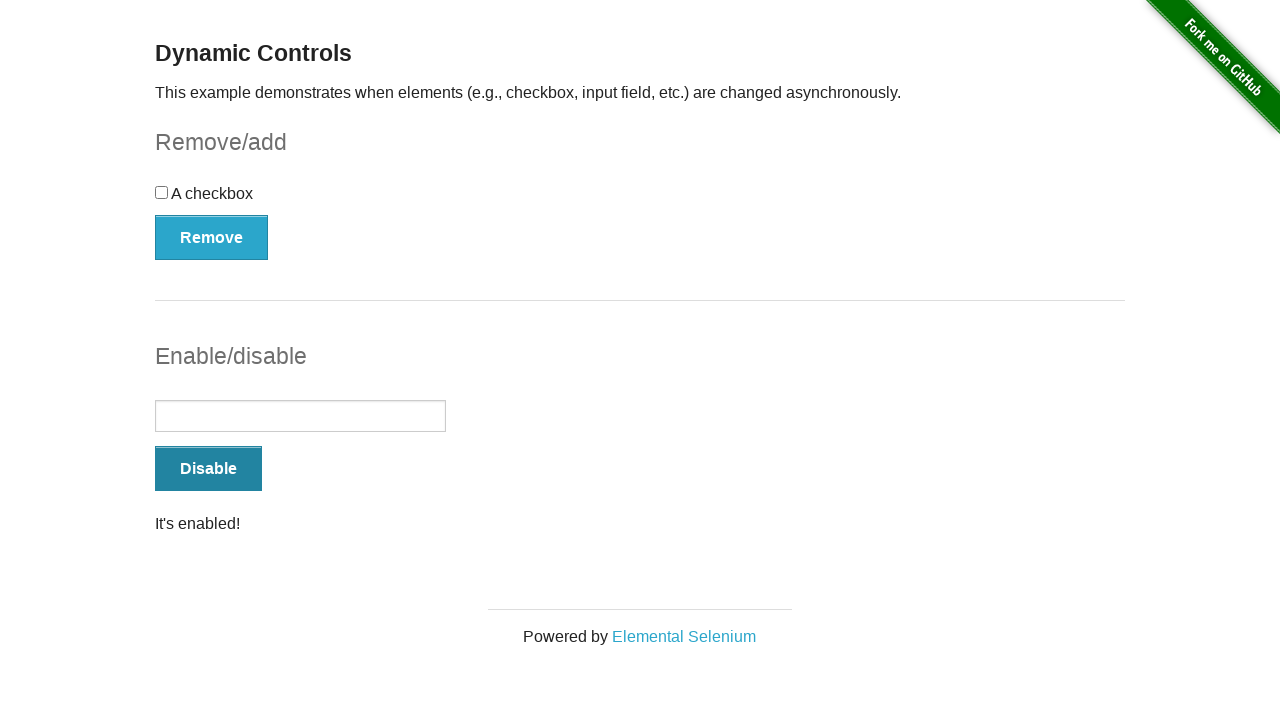

Located text input field
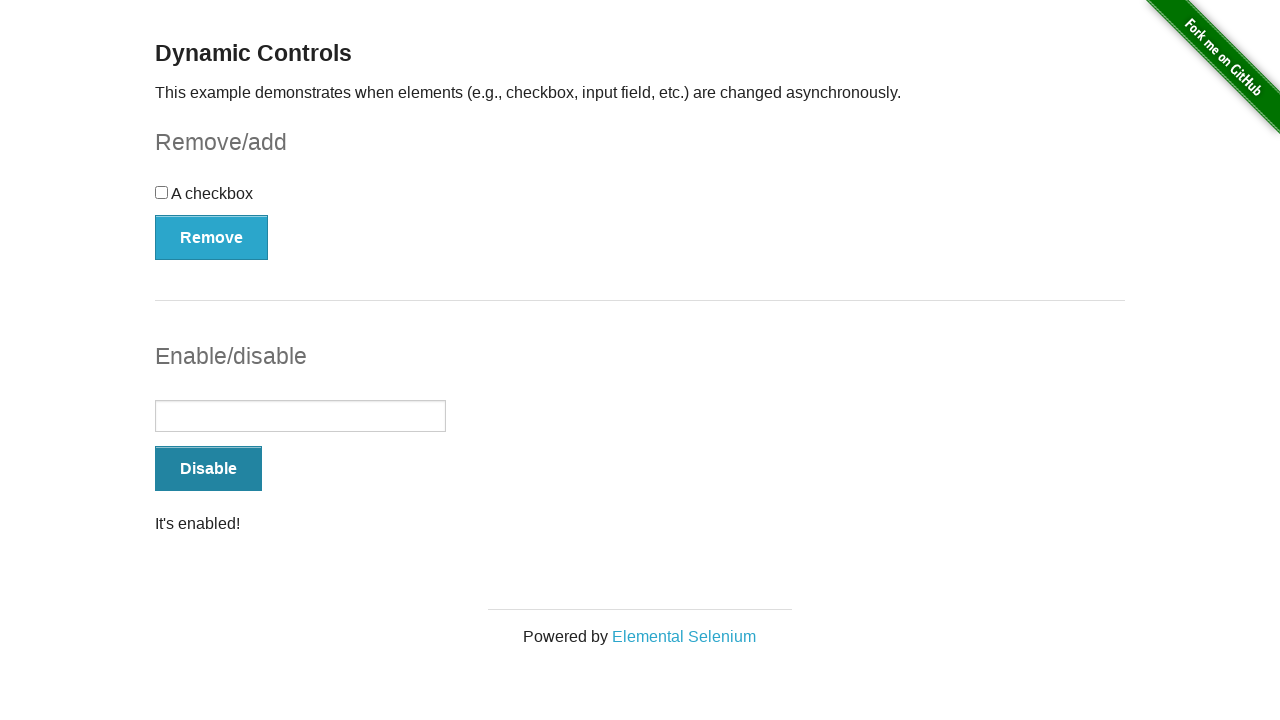

Verified that text input field is enabled
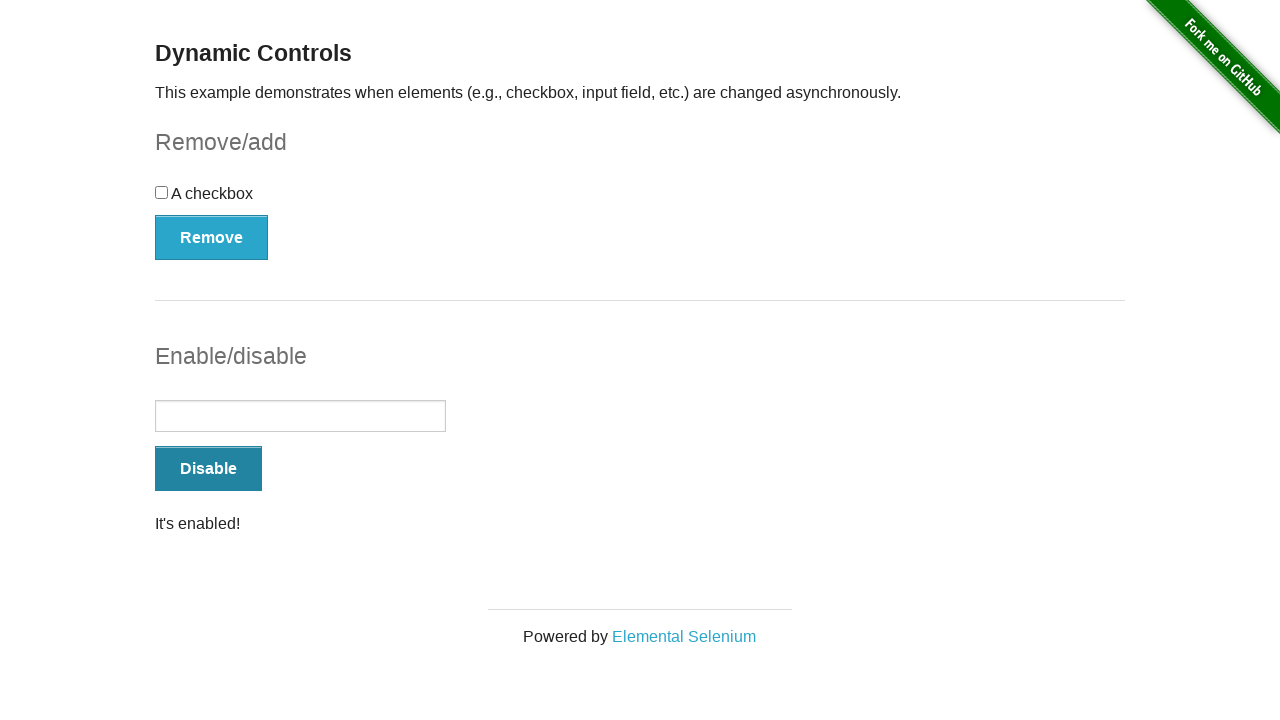

Clicked disable button to disable text input field at (208, 469) on (//button[@type='button'])[2]
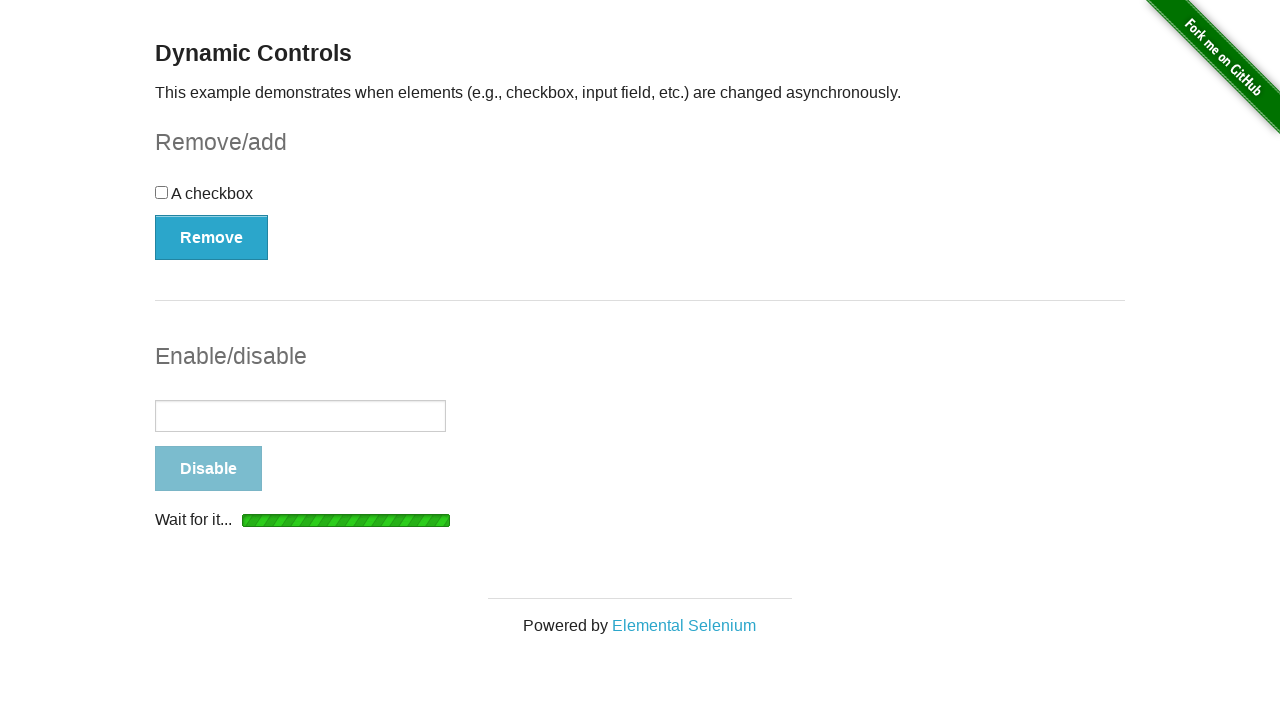

Waited for 'It's disabled!' message to appear
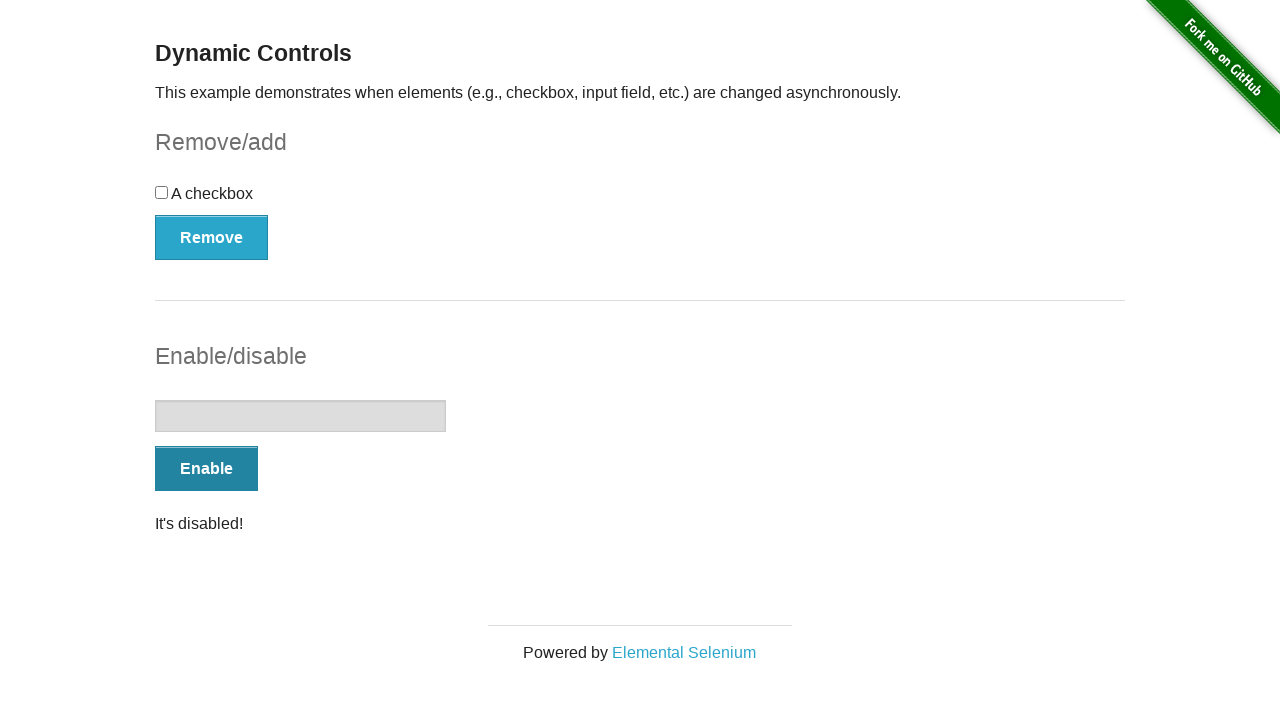

Verified that text input field is disabled
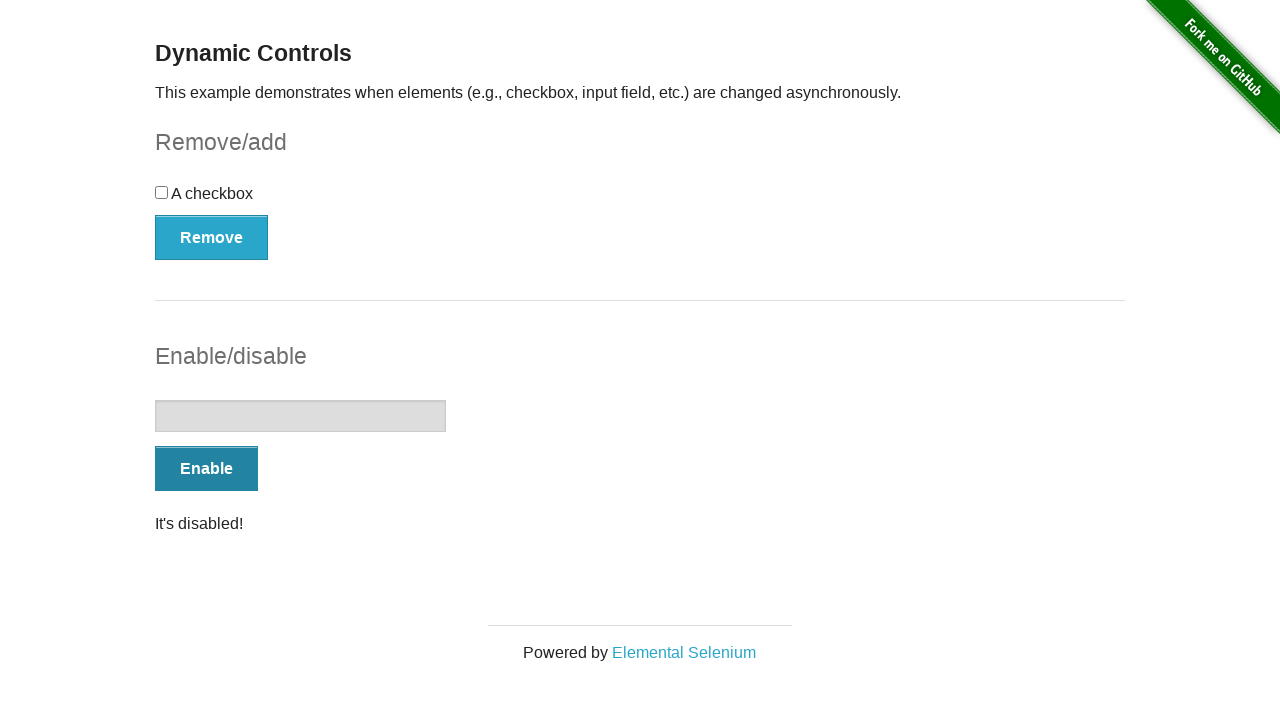

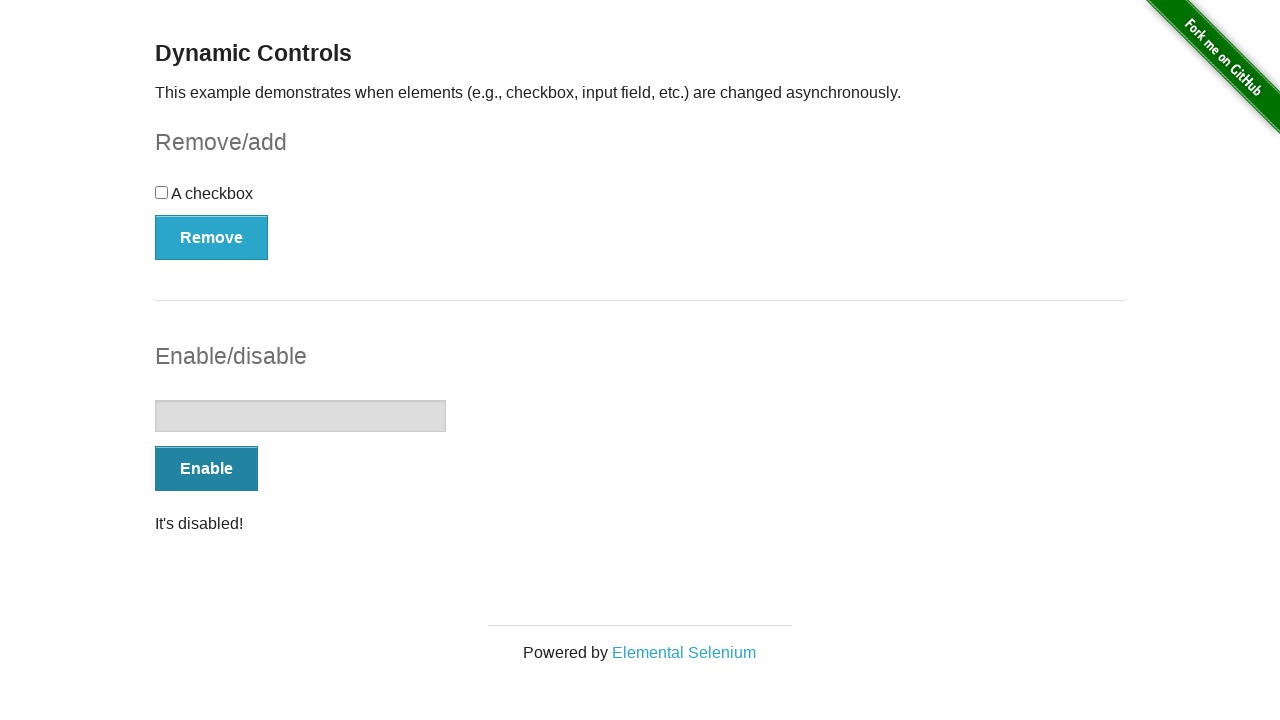